Tests dynamic controls functionality by clicking a checkbox, removing it, and waiting for a confirmation message to appear

Starting URL: https://the-internet.herokuapp.com/

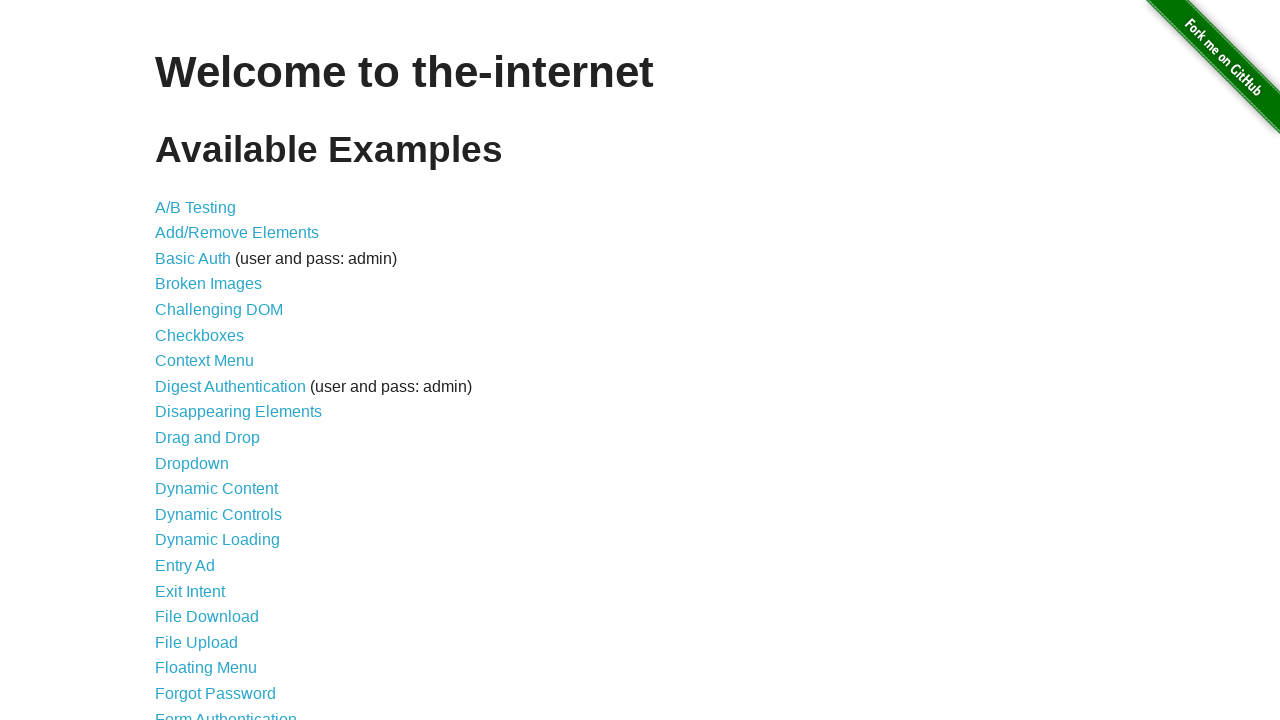

Clicked on Dynamic Controls link at (218, 514) on text=Dynamic Controls
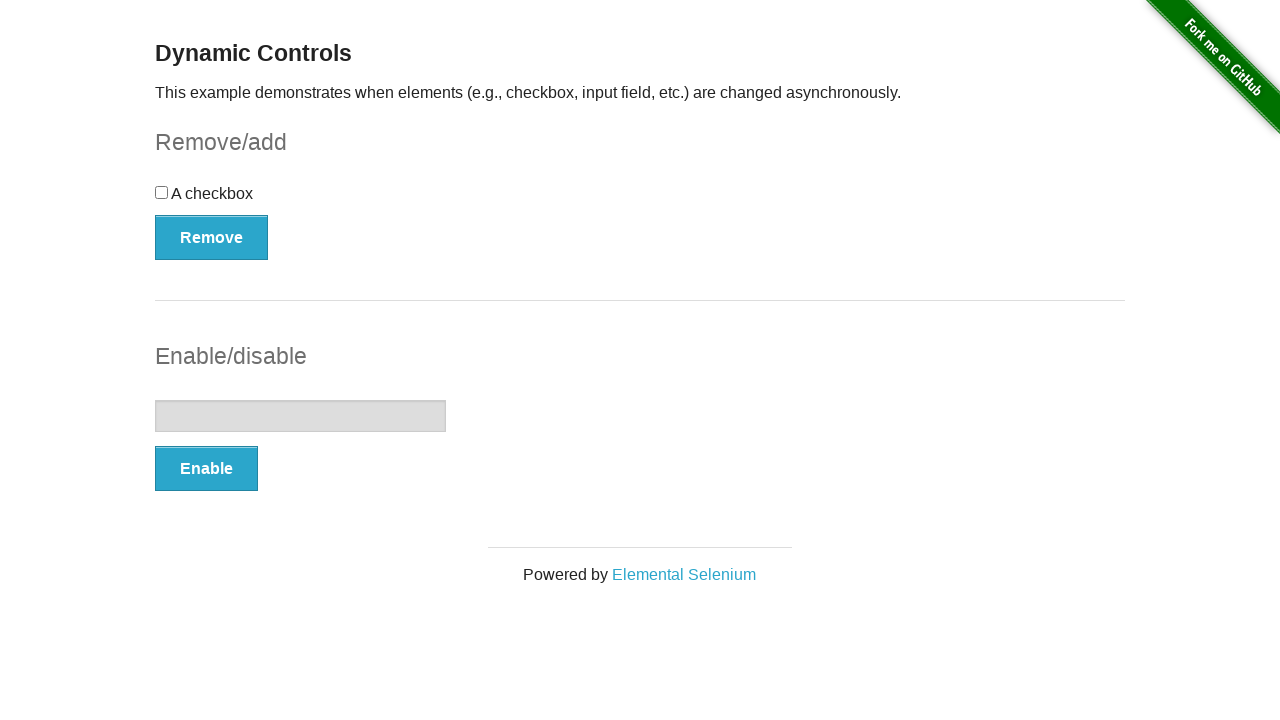

Clicked the checkbox at (162, 192) on input[type='checkbox']
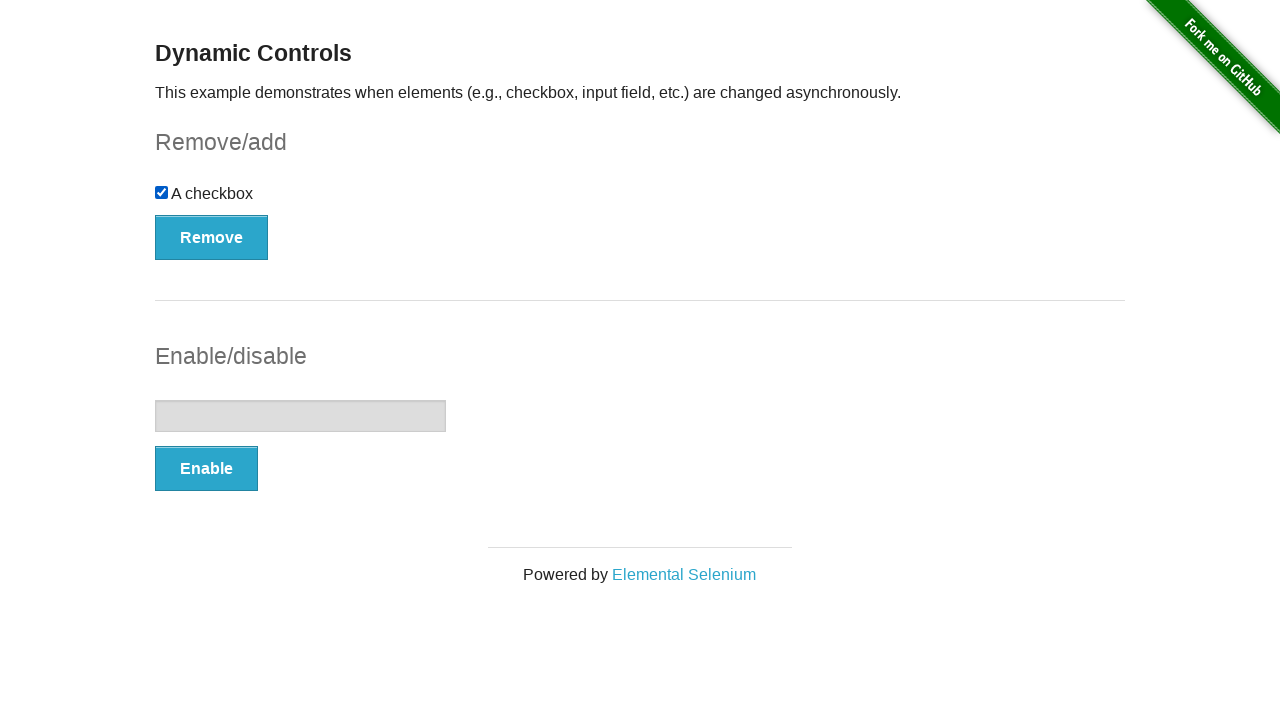

Clicked the Remove button at (212, 237) on button:has-text('Remove')
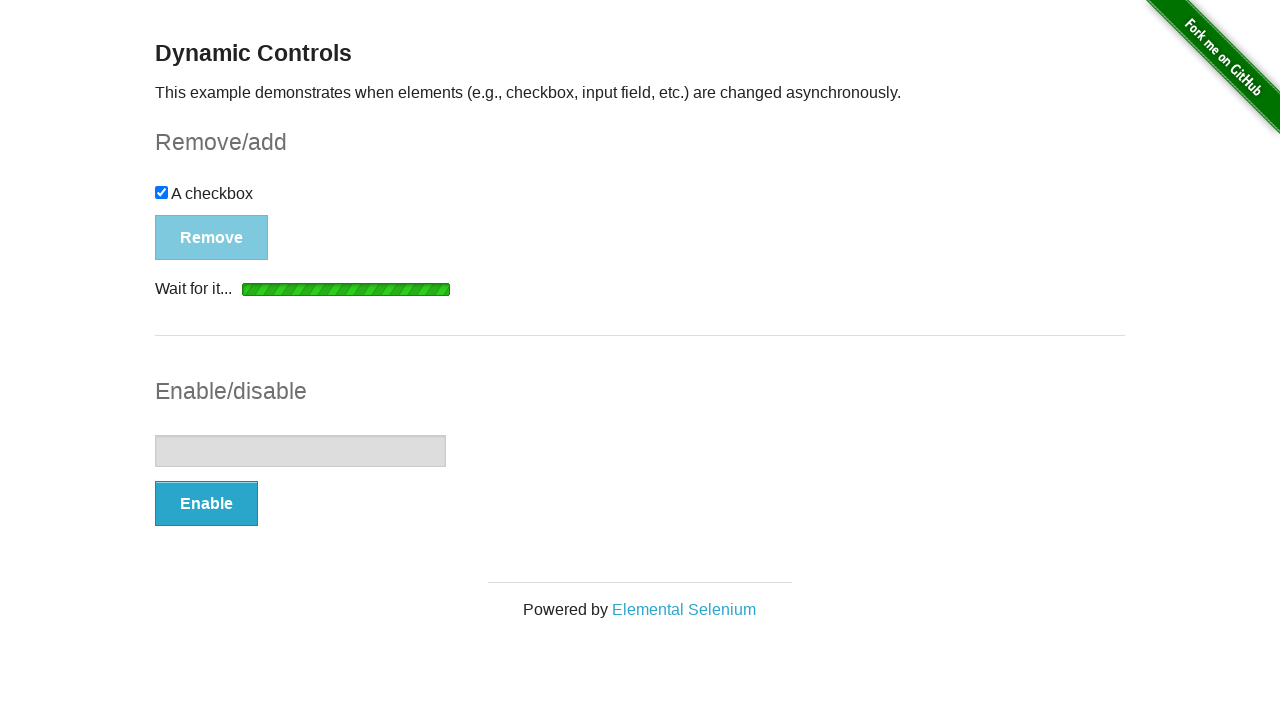

Waited for confirmation message to appear
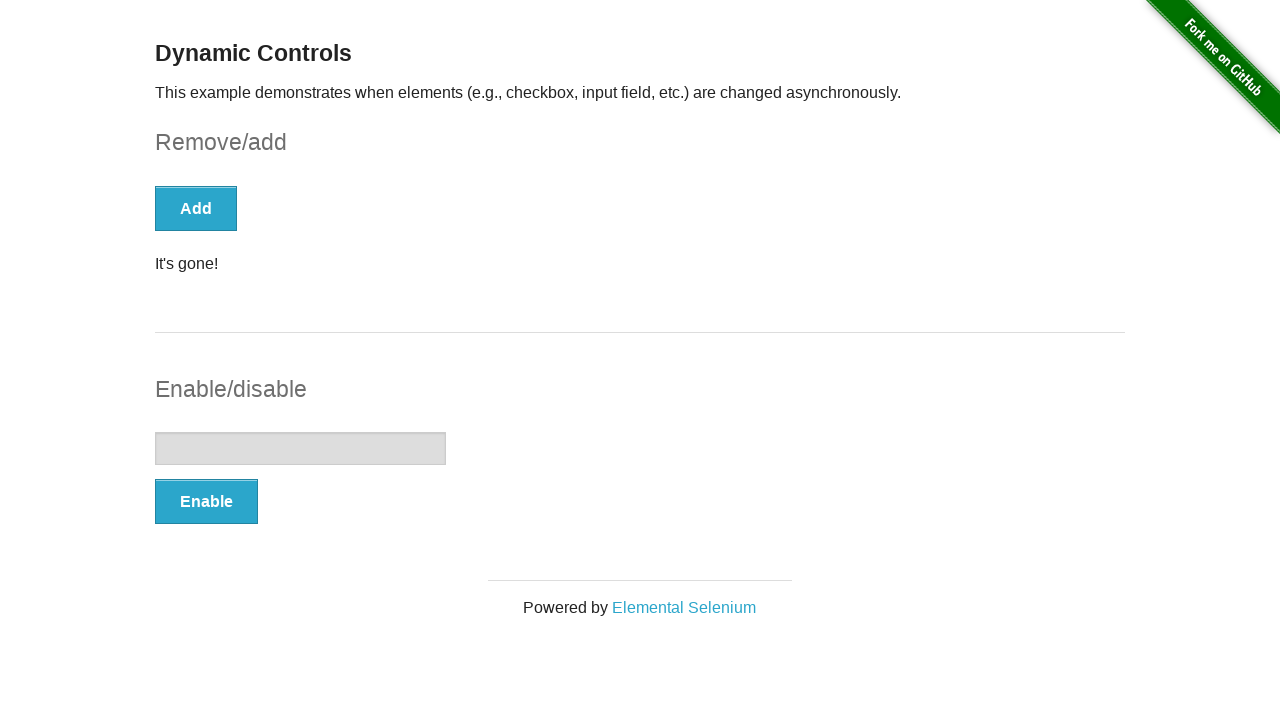

Located the confirmation message element
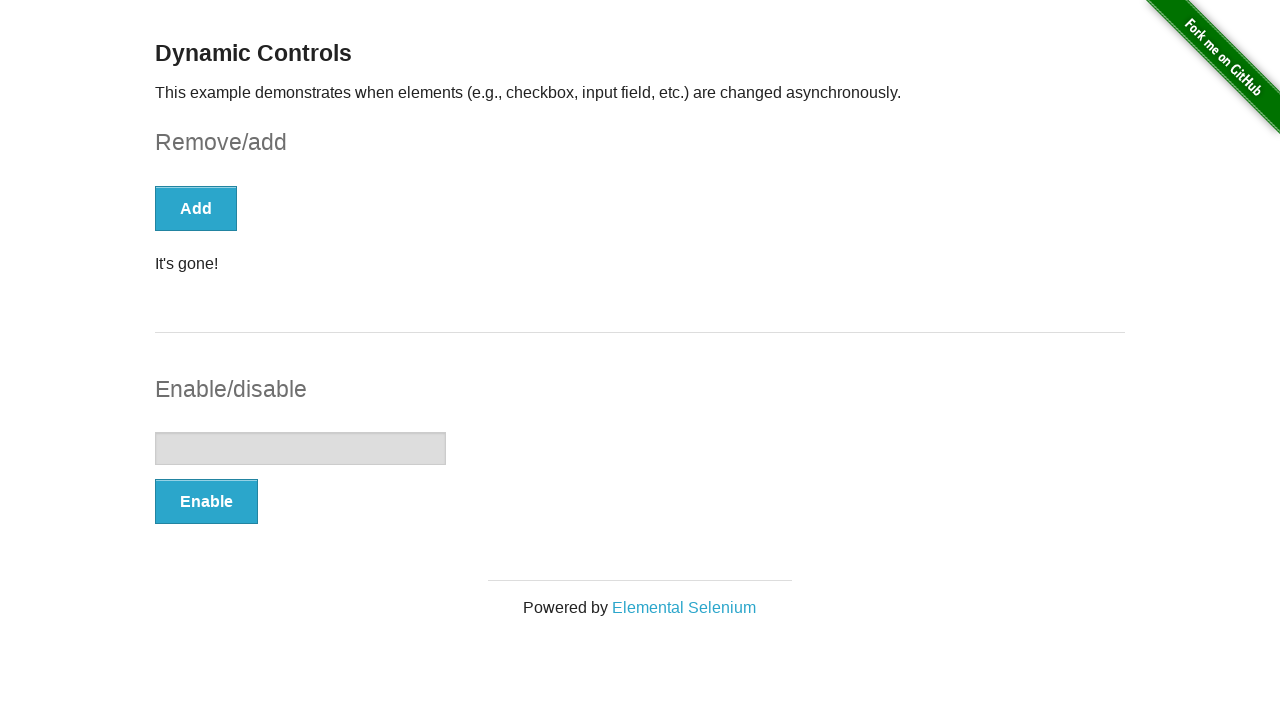

Retrieved and printed confirmation message text
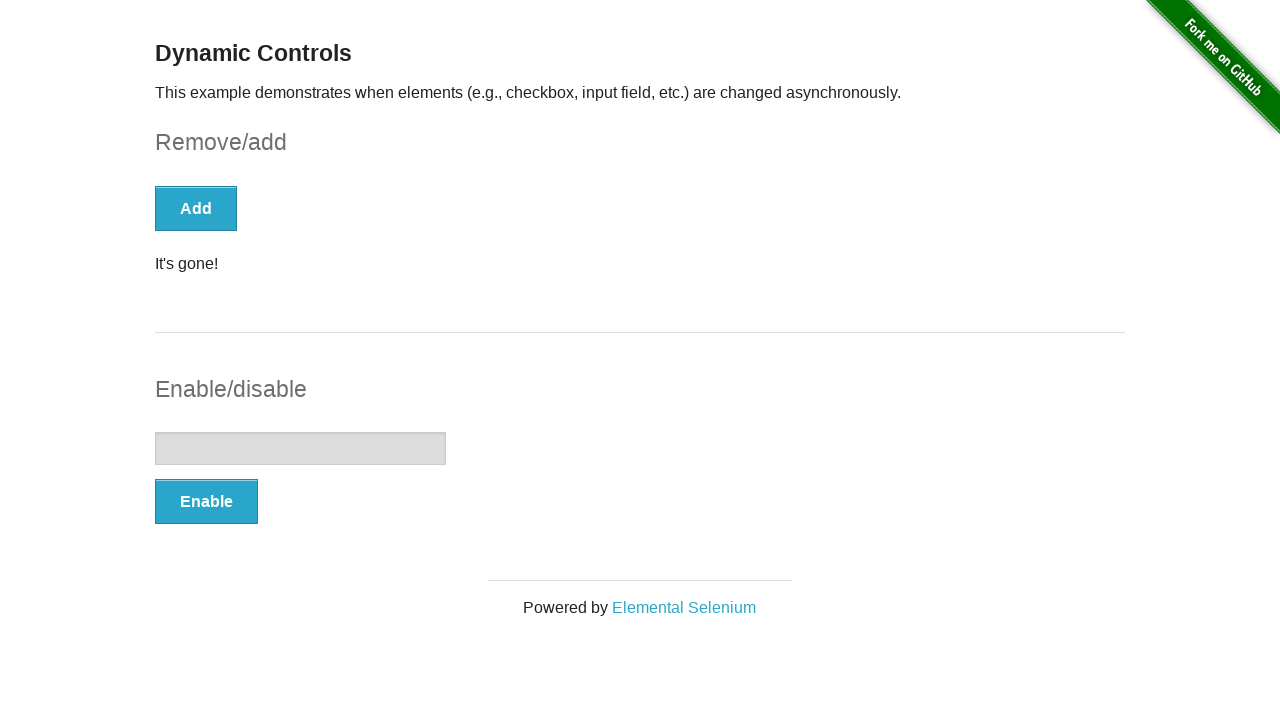

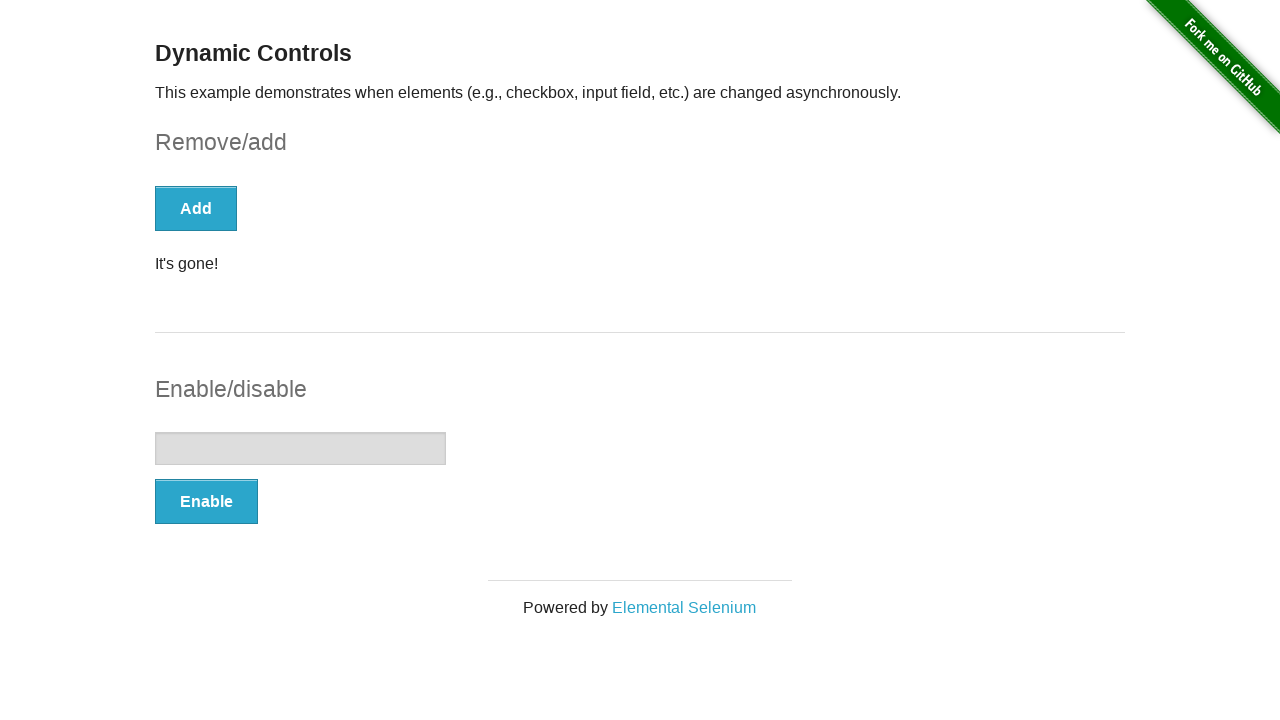